Tests a registration form by filling in all required fields (first name, last name, email, phone, address) and submitting the form, then verifies successful registration by checking for a congratulations message.

Starting URL: http://suninjuly.github.io/registration1.html

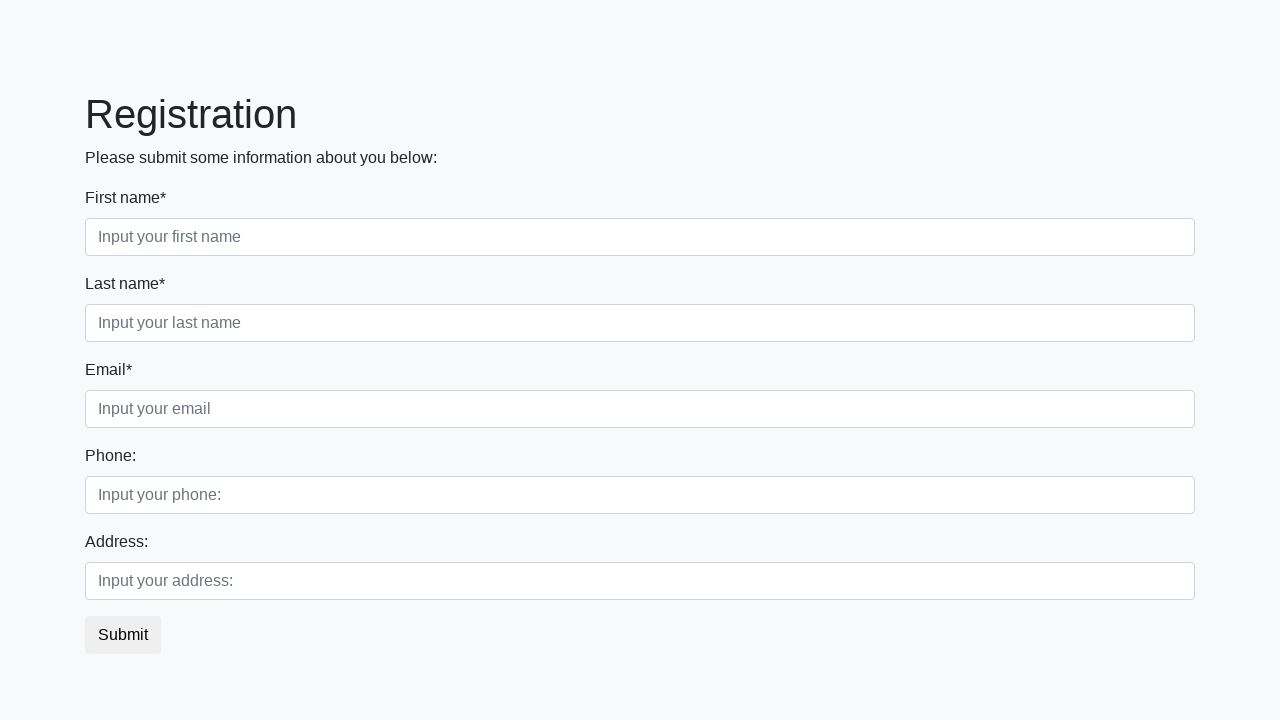

Filled first name field with 'John' on .first:required
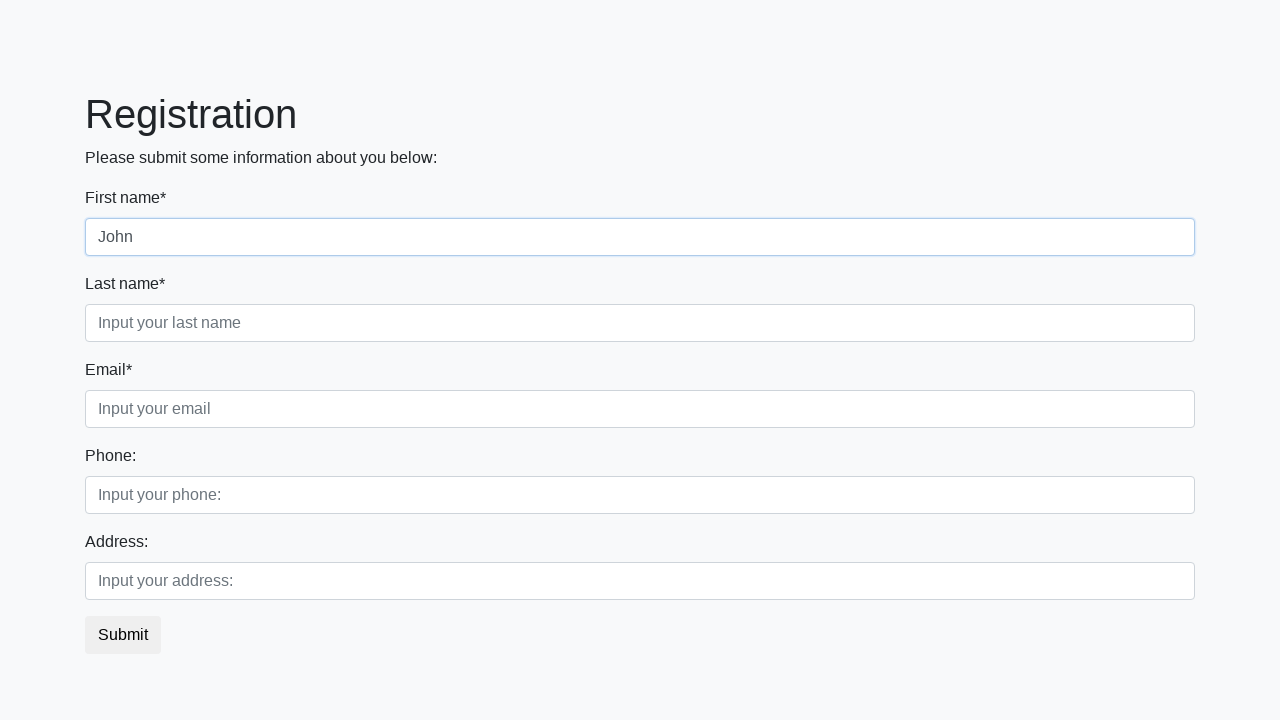

Filled last name field with 'Doe' on .second:required
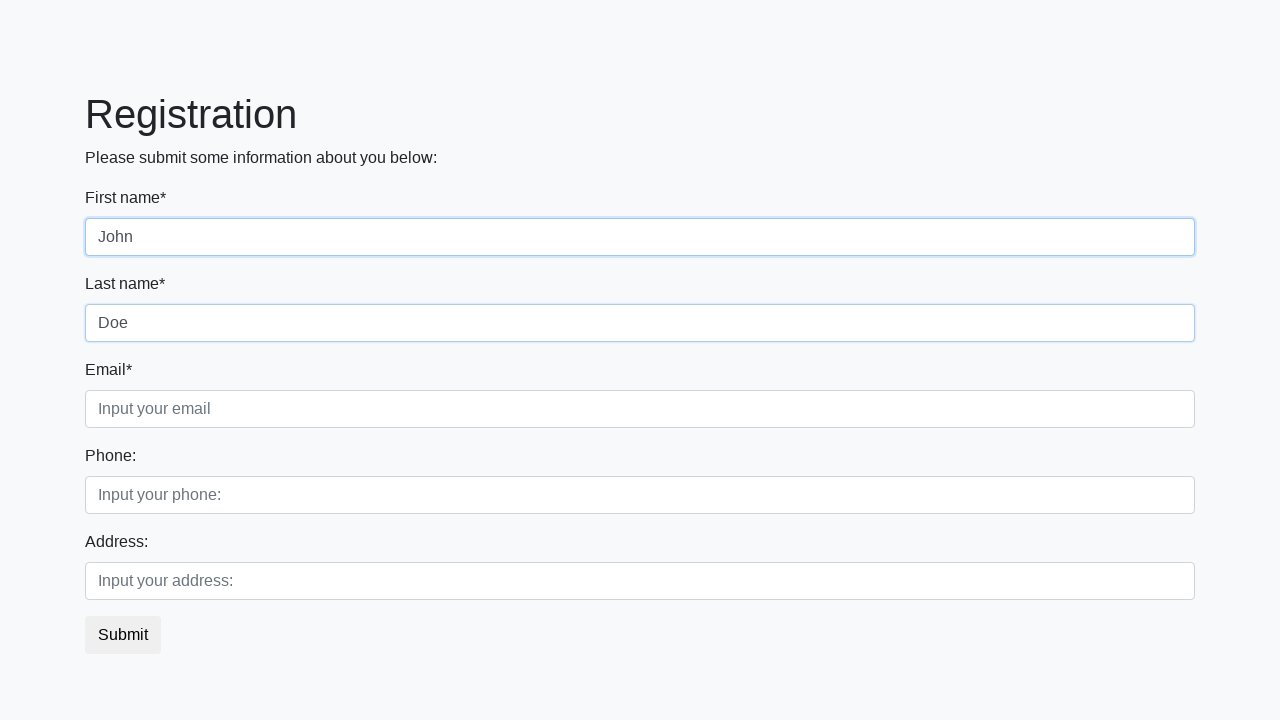

Filled email field with 'johndoe@example.com' on .third:required
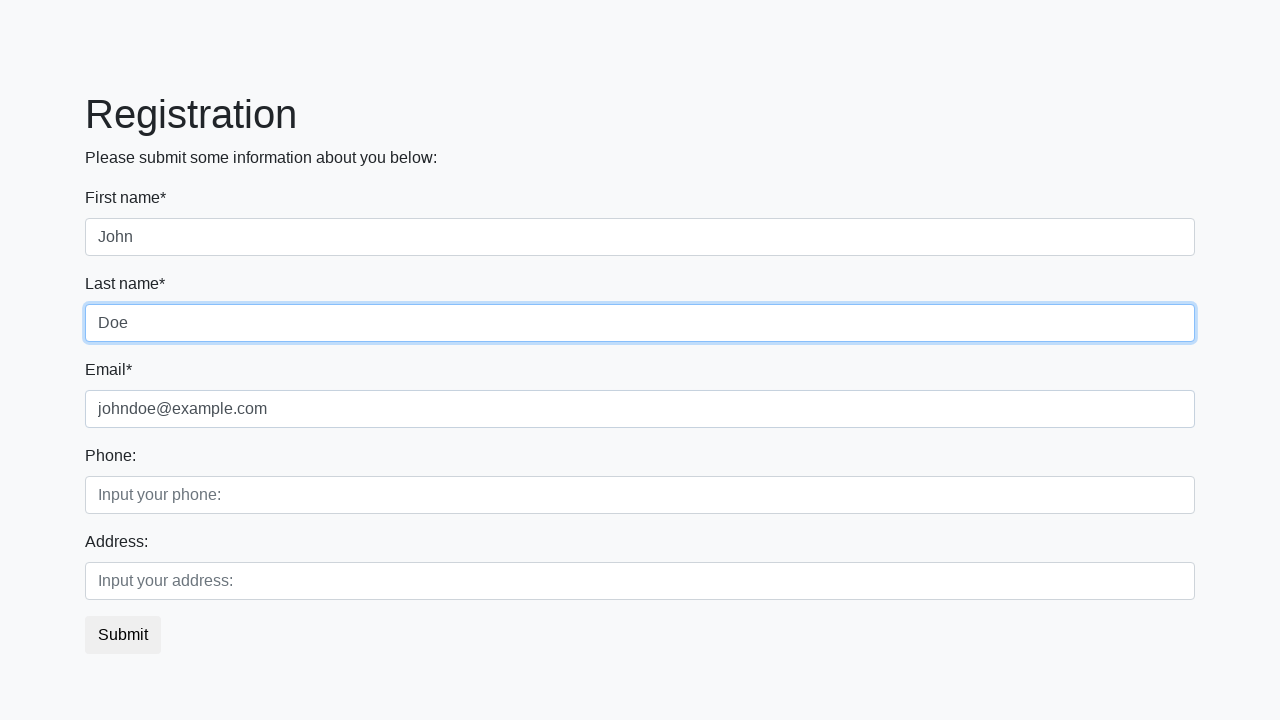

Filled phone field with '+1234567890' on [placeholder='Input your phone:']
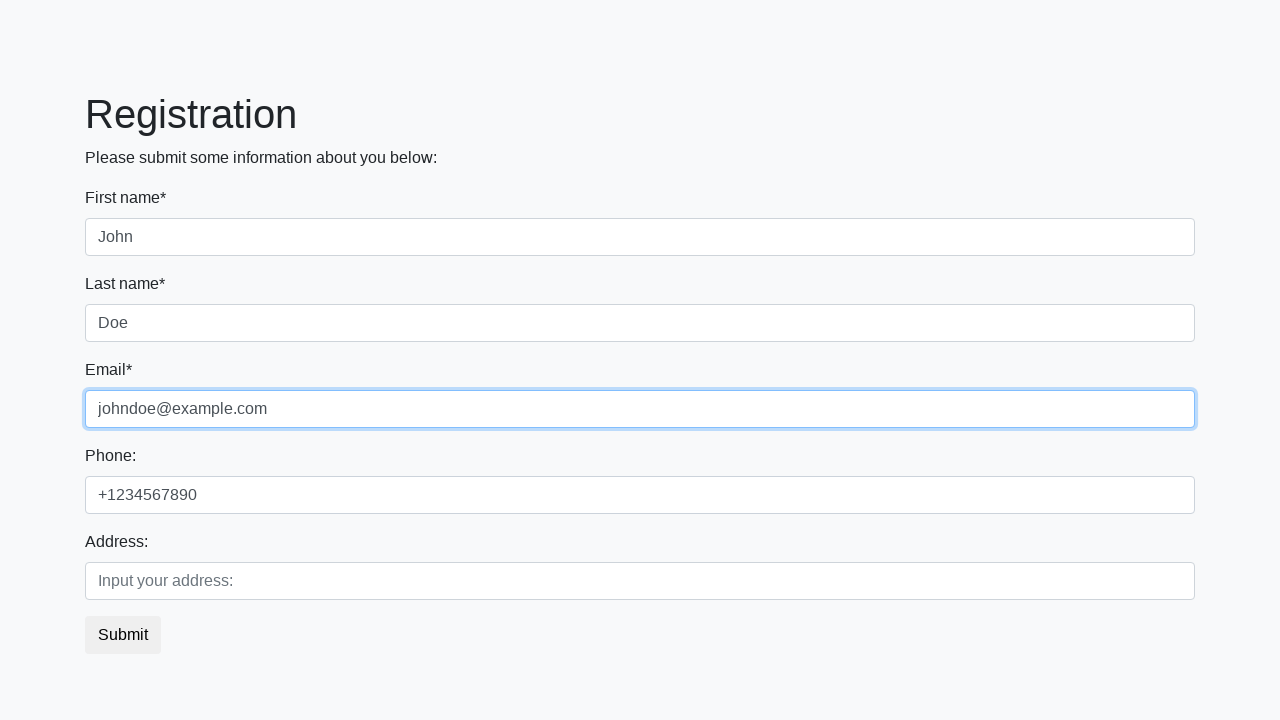

Filled address field with '123 Main Street, New York, NY 10001' on [placeholder='Input your address:']
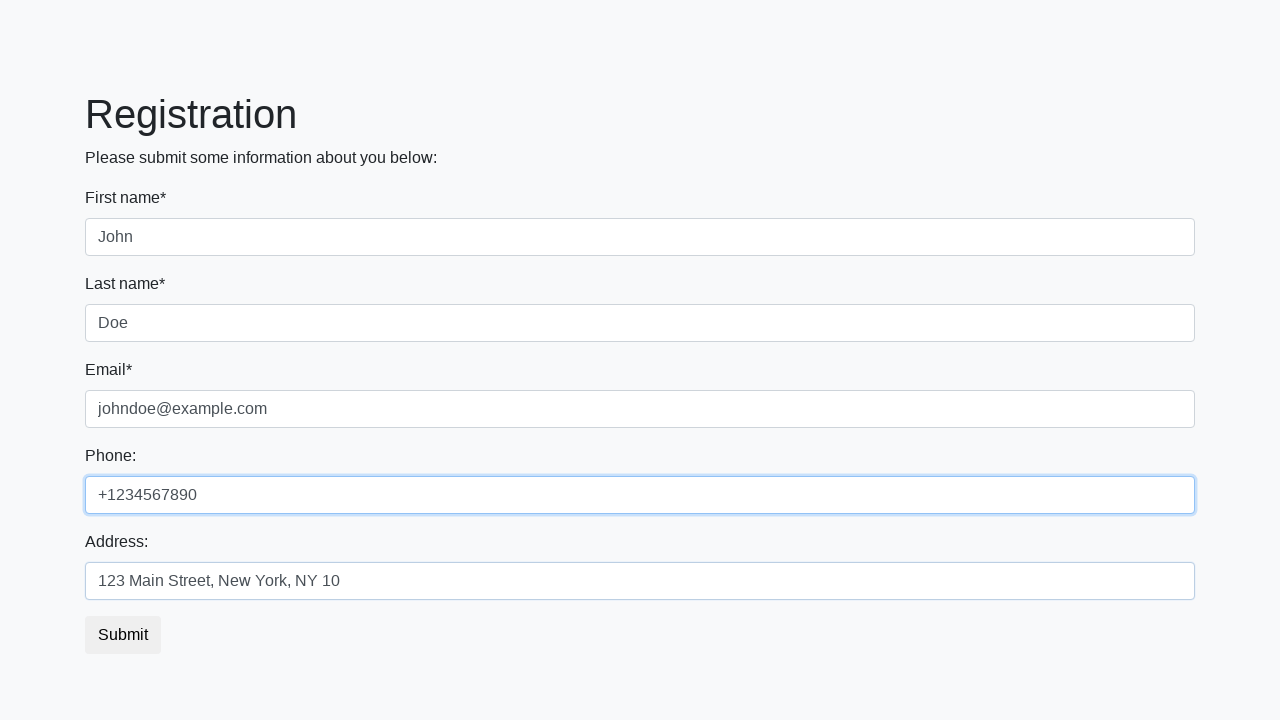

Clicked submit button to register at (123, 635) on button.btn
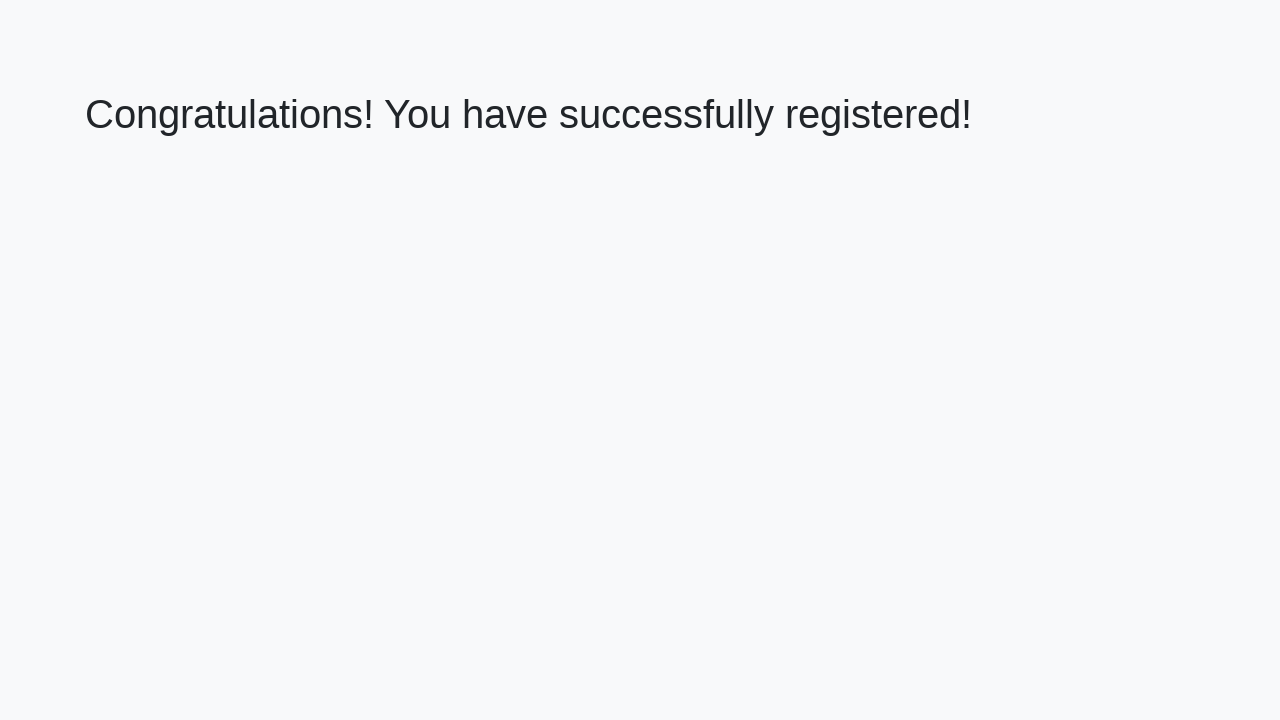

Congratulations message appeared - registration successful
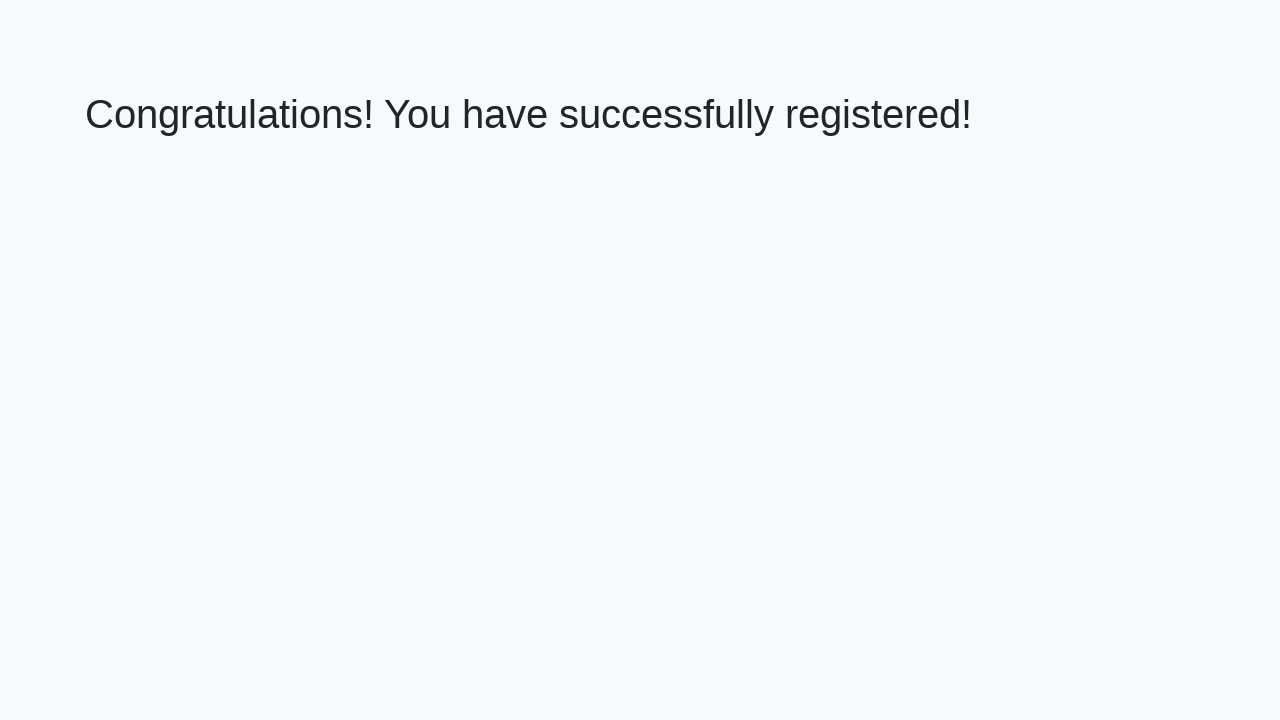

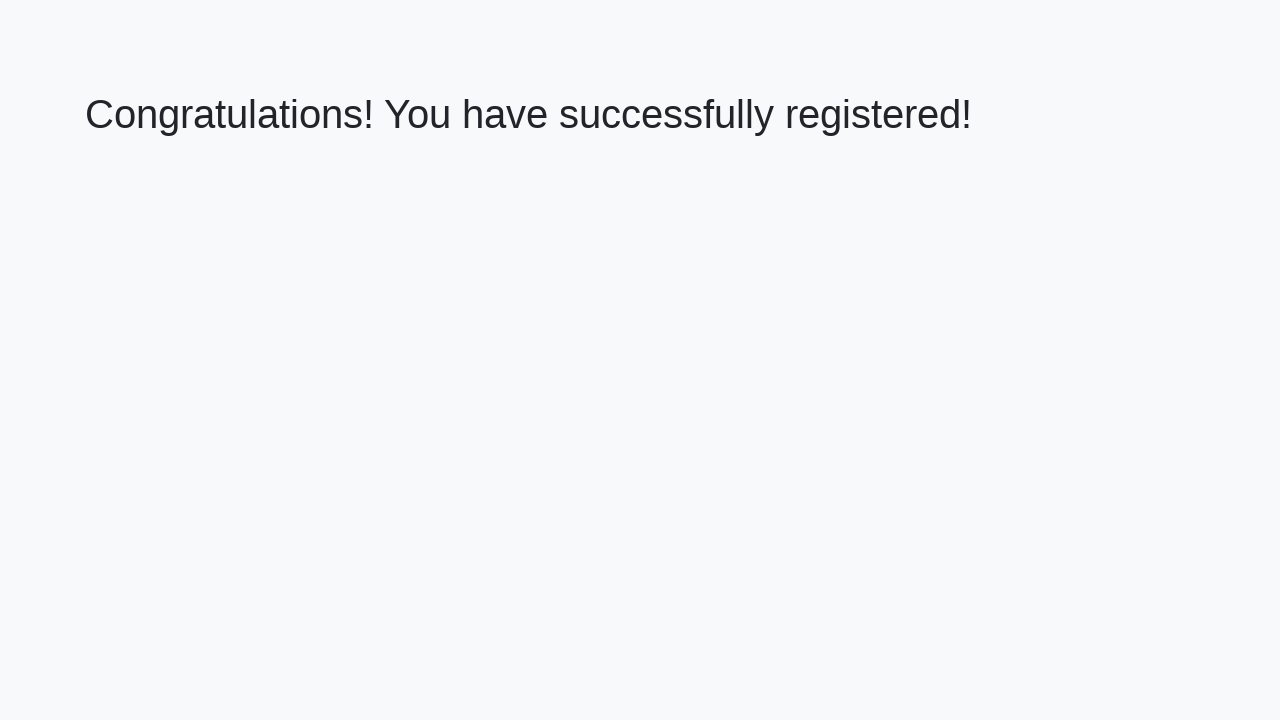